Tests a JavaScript prompt dialog by entering text into the prompt, accepting it, and verifying the entered text appears on the page.

Starting URL: https://www.selenium.dev/selenium/web/alerts.html

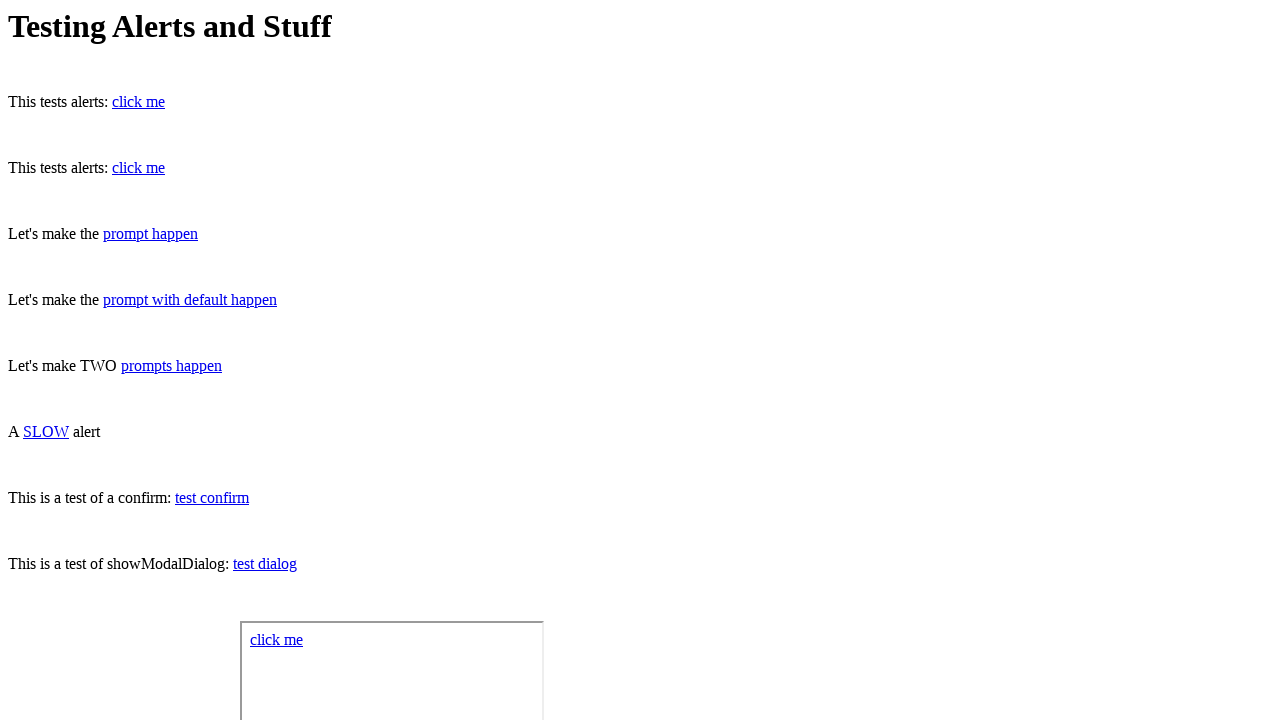

Set up dialog handler to accept prompt with text 'ismet'
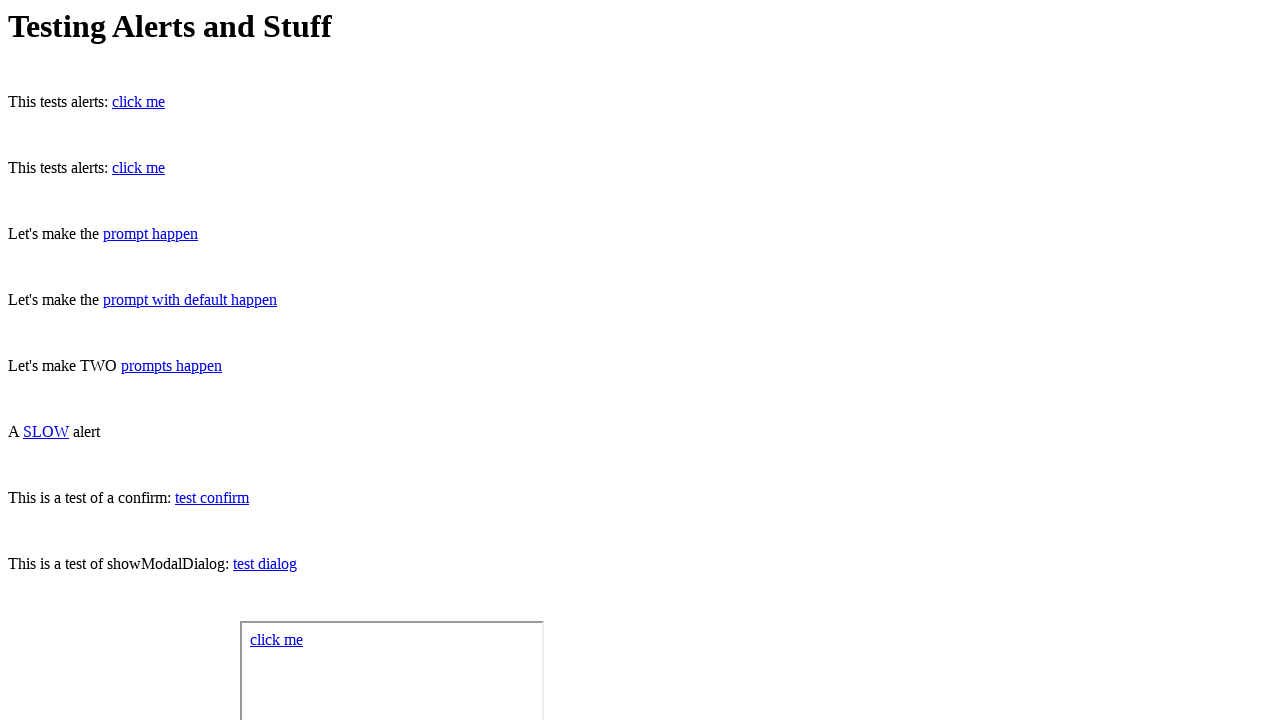

Clicked the prompt button at (150, 234) on #prompt
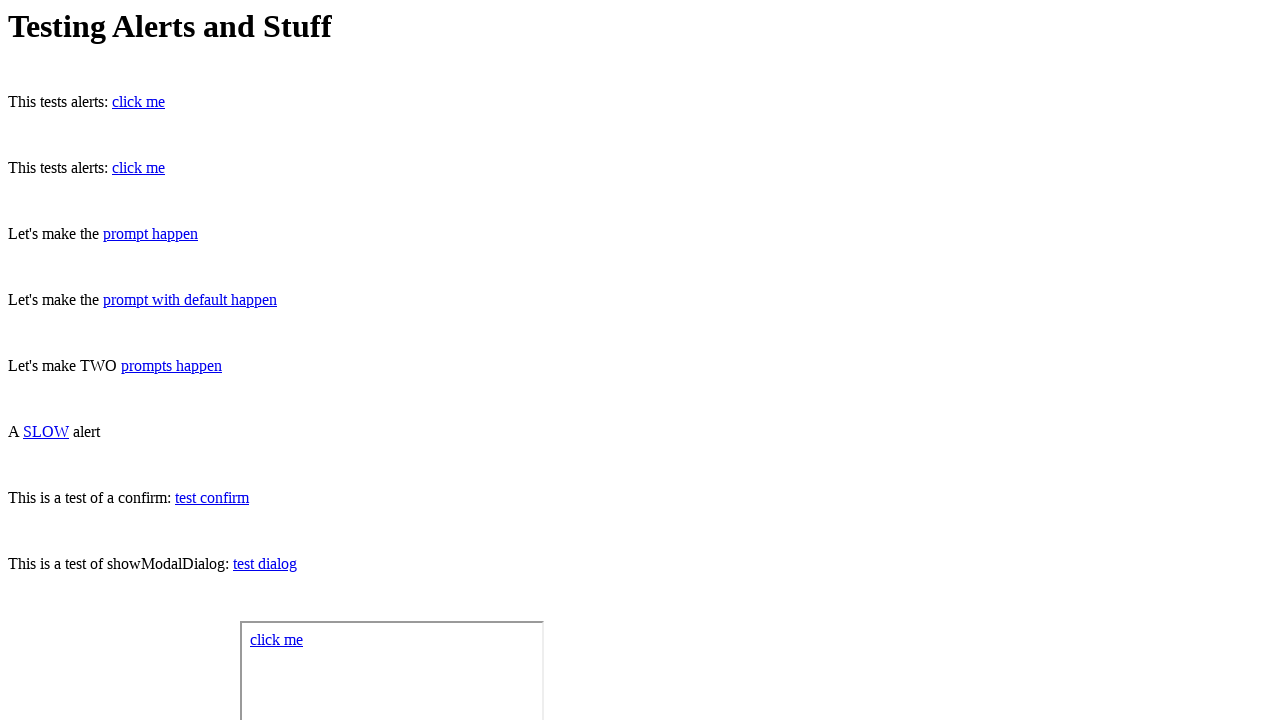

Waited for result text element to appear
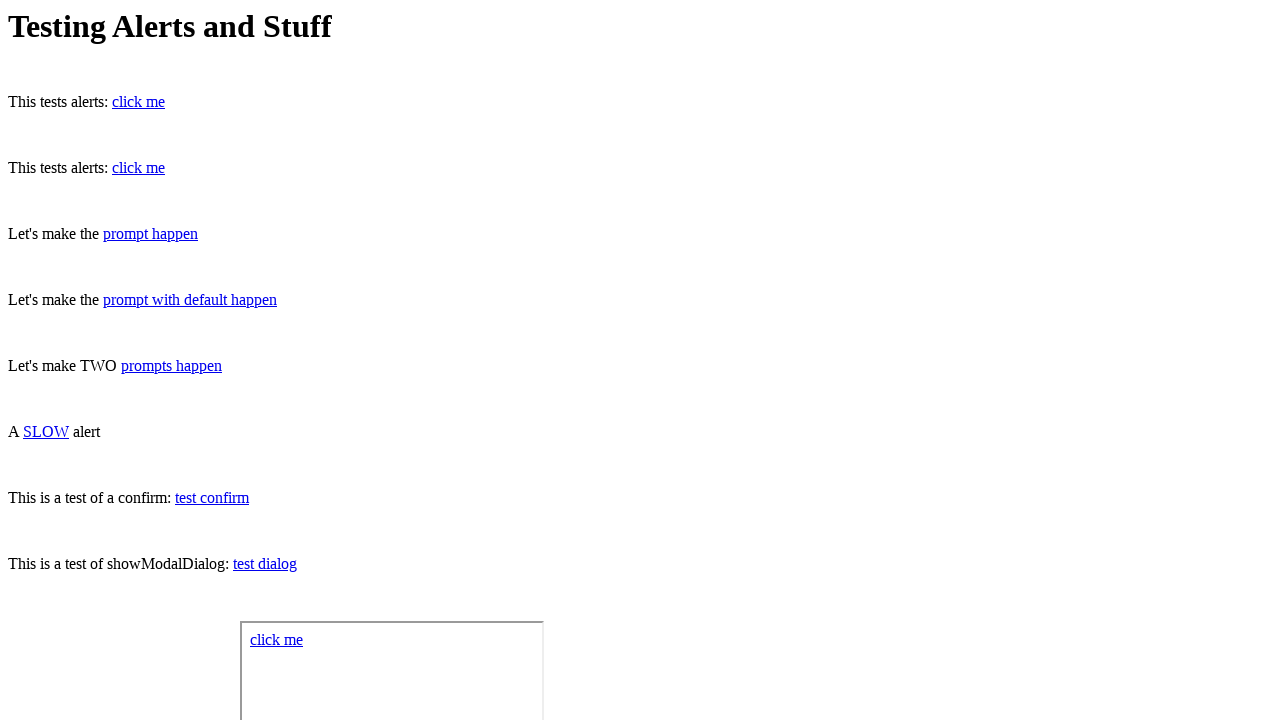

Located the text element
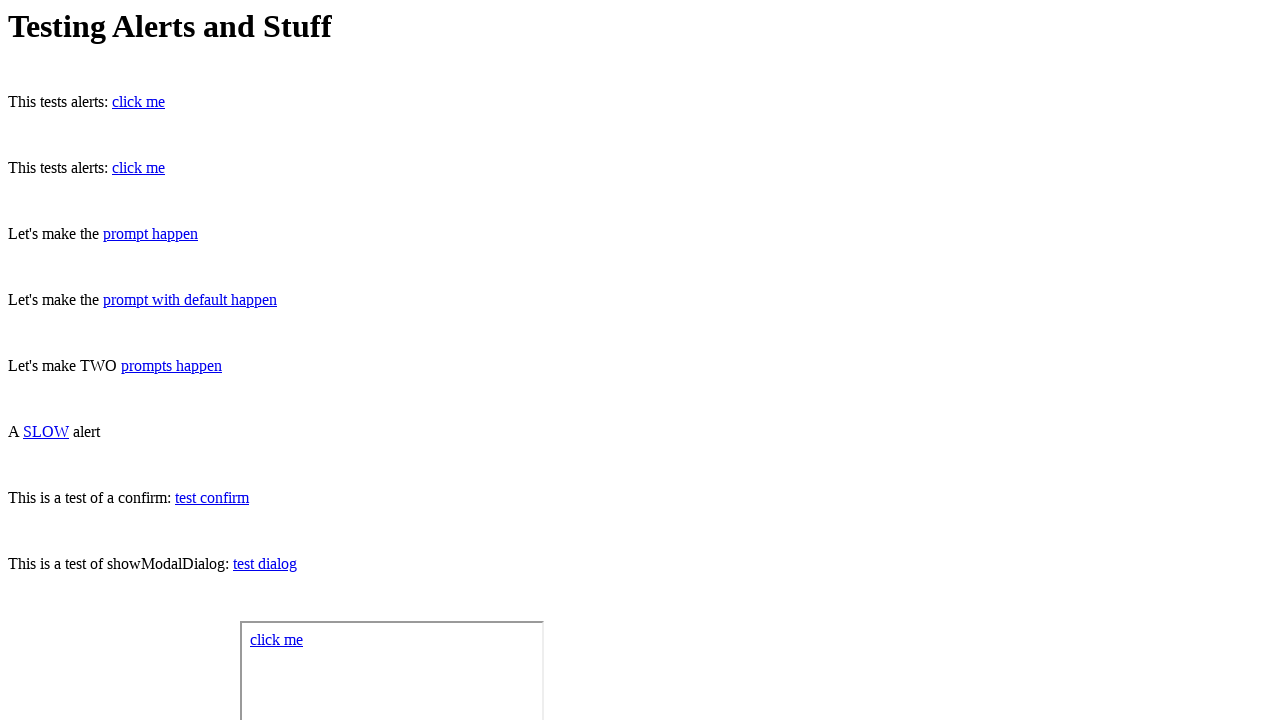

Scrolled text element into view if needed
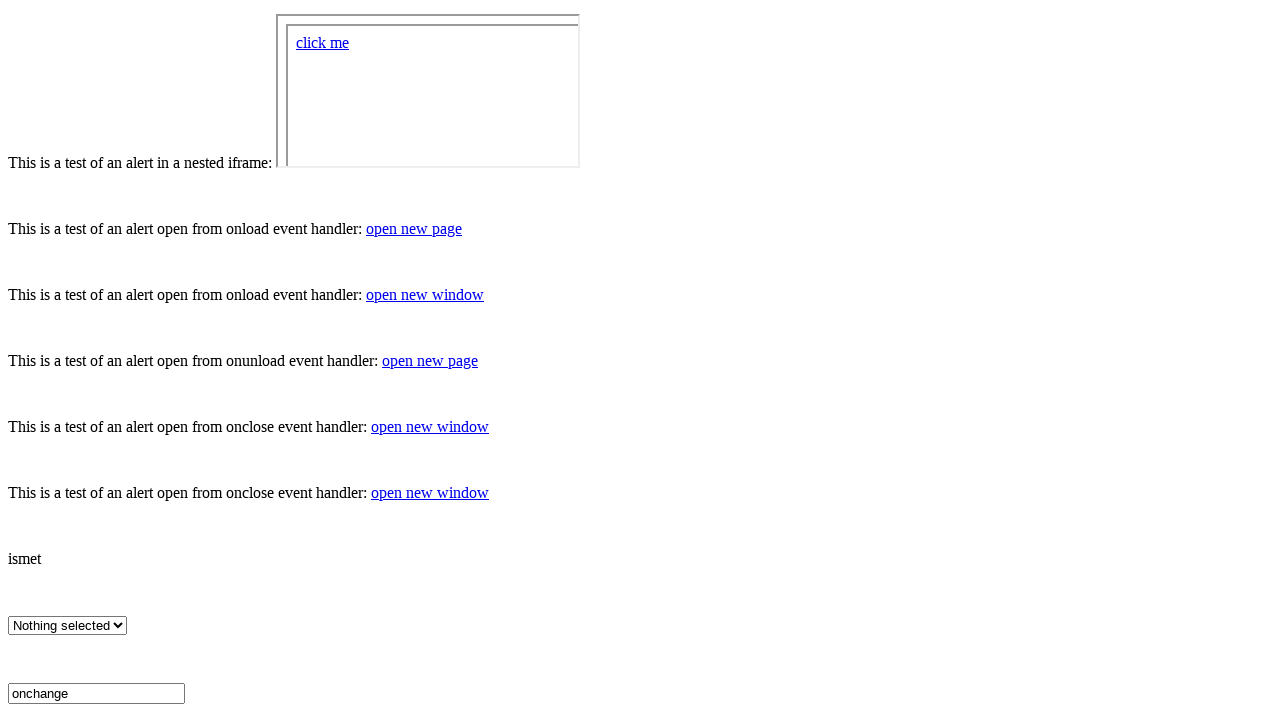

Verified that 'ismet' is present in the text element
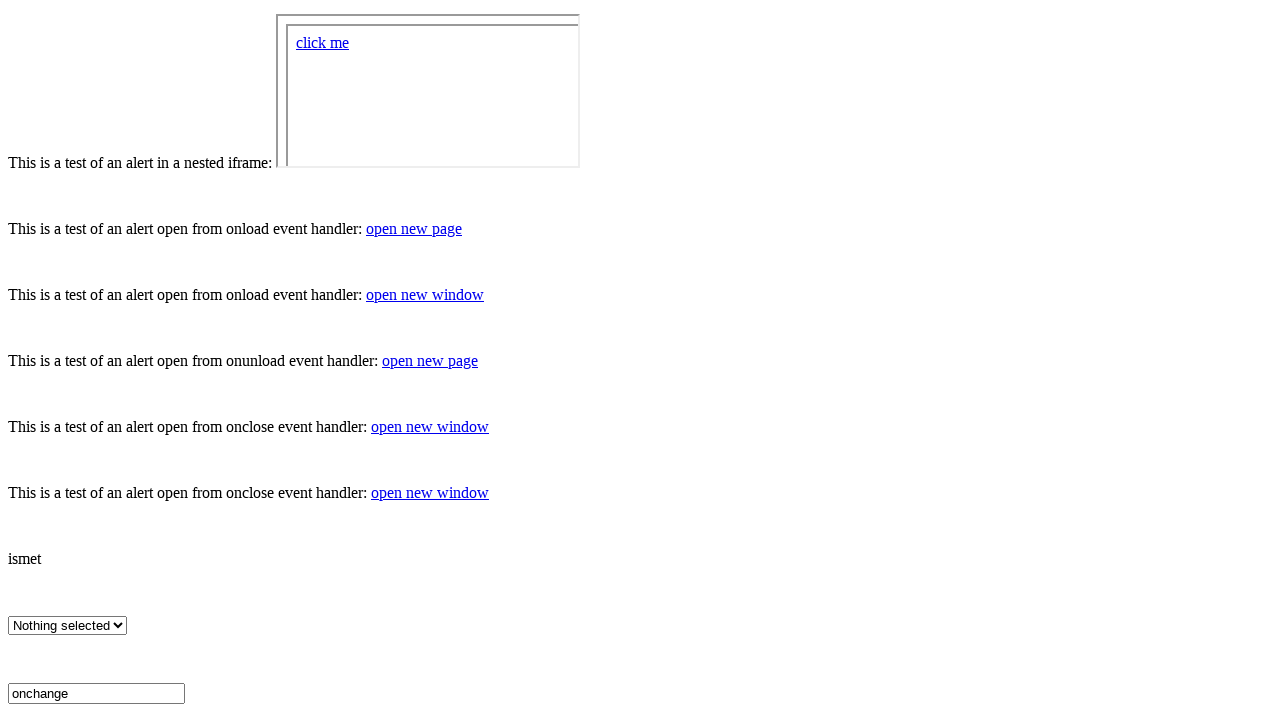

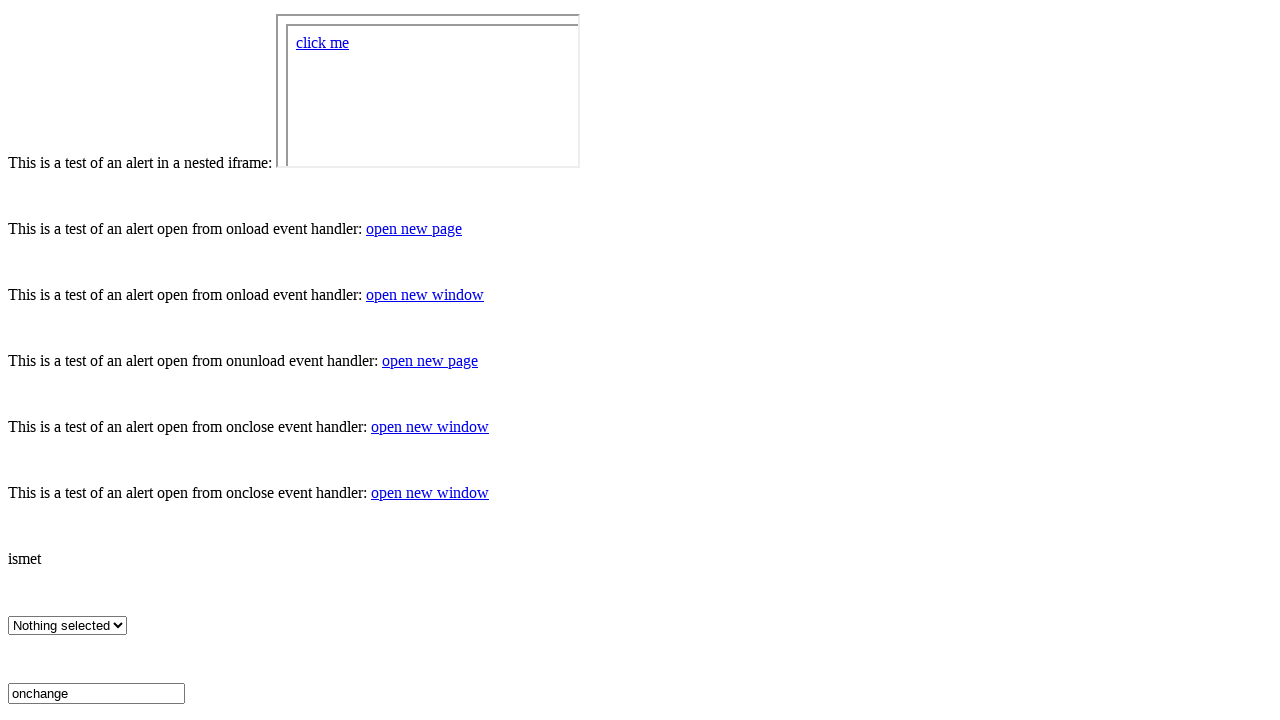